Tests right-click (context click) functionality on a button and verifies the success message appears

Starting URL: https://demoqa.com/buttons

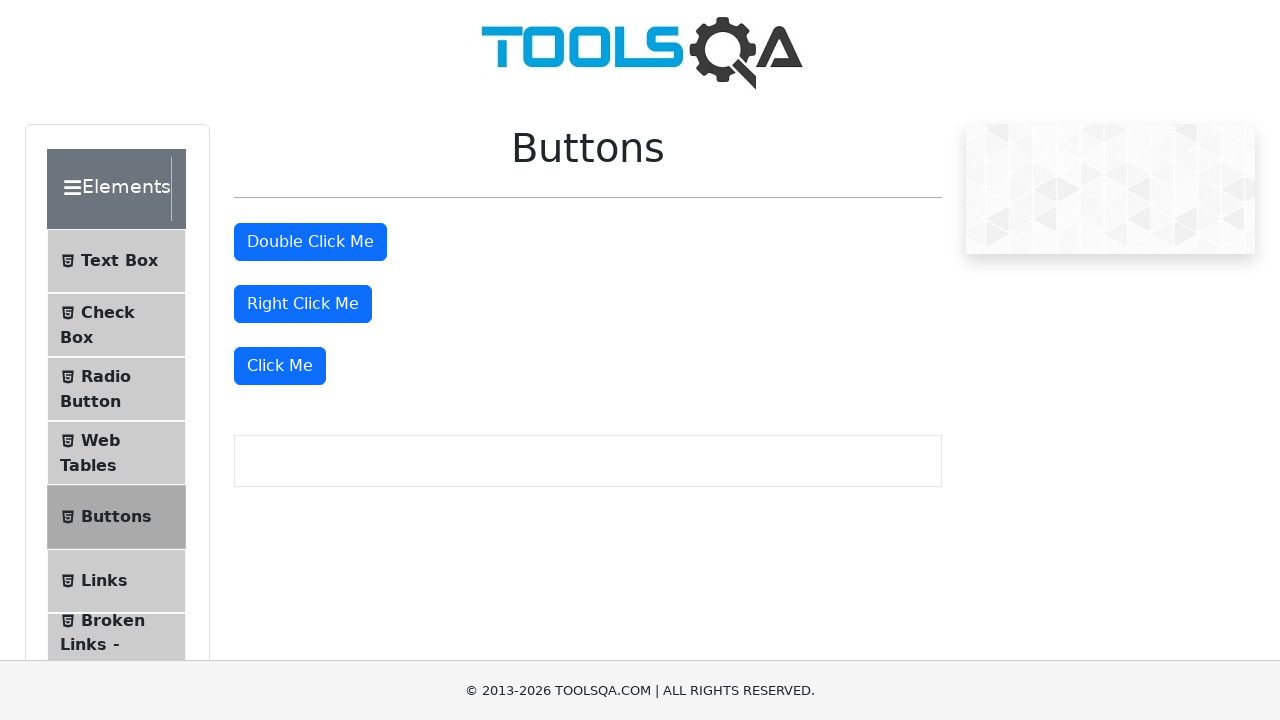

Right-clicked the right-click button at (303, 304) on #rightClickBtn
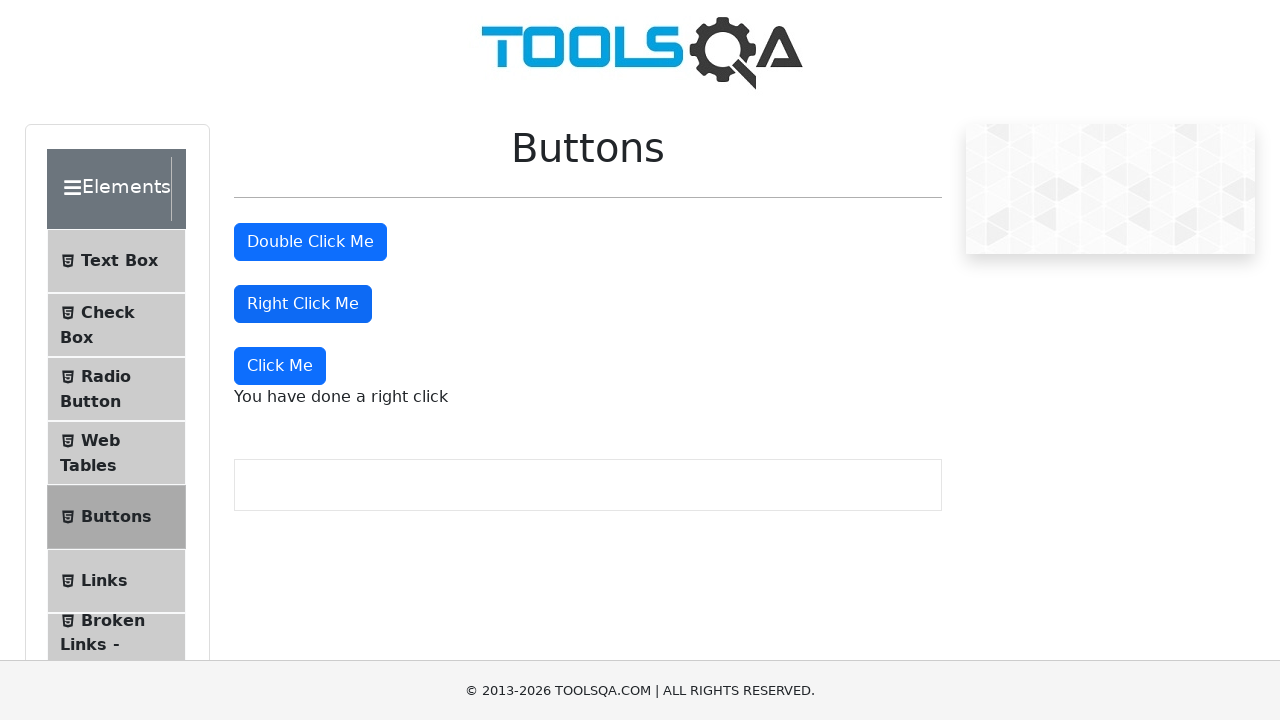

Right-click success message appeared and is visible
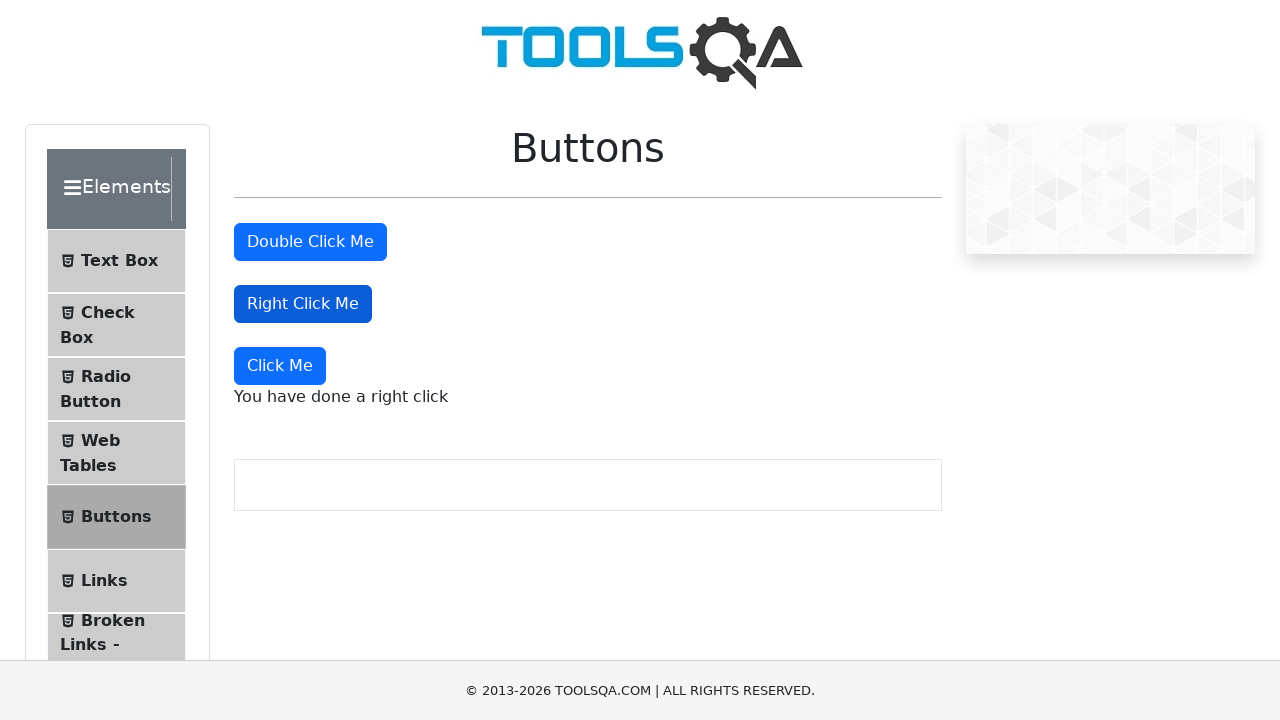

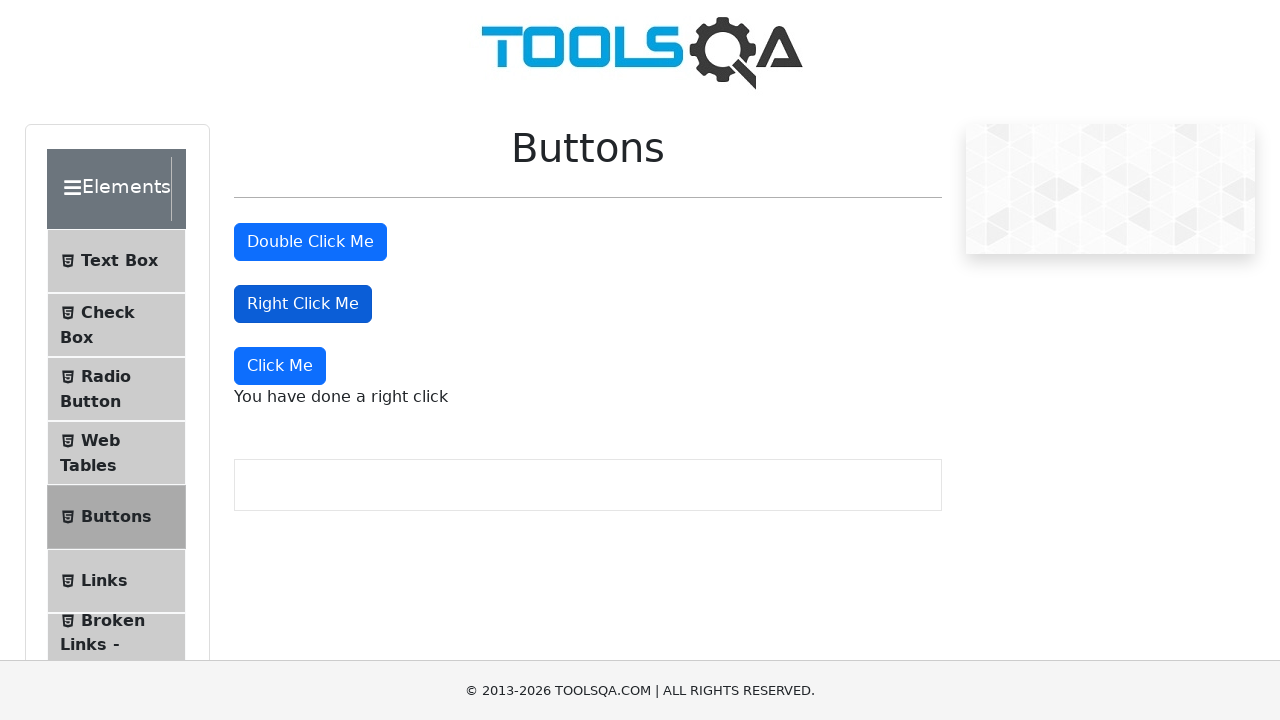